Tests checkbox selection on an automation practice page by finding and clicking a specific checkbox option

Starting URL: https://rahulshettyacademy.com/AutomationPractice/

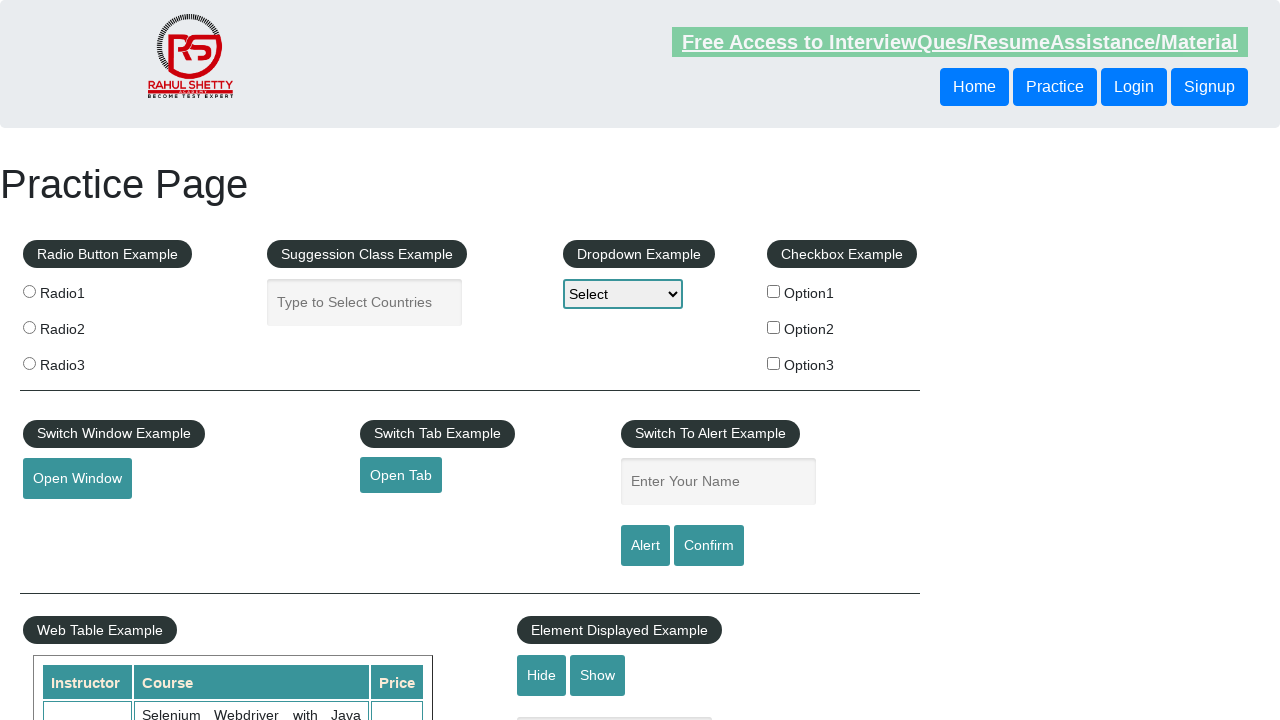

Clicked checkbox with value 'option2' at (774, 327) on input[value='option2']
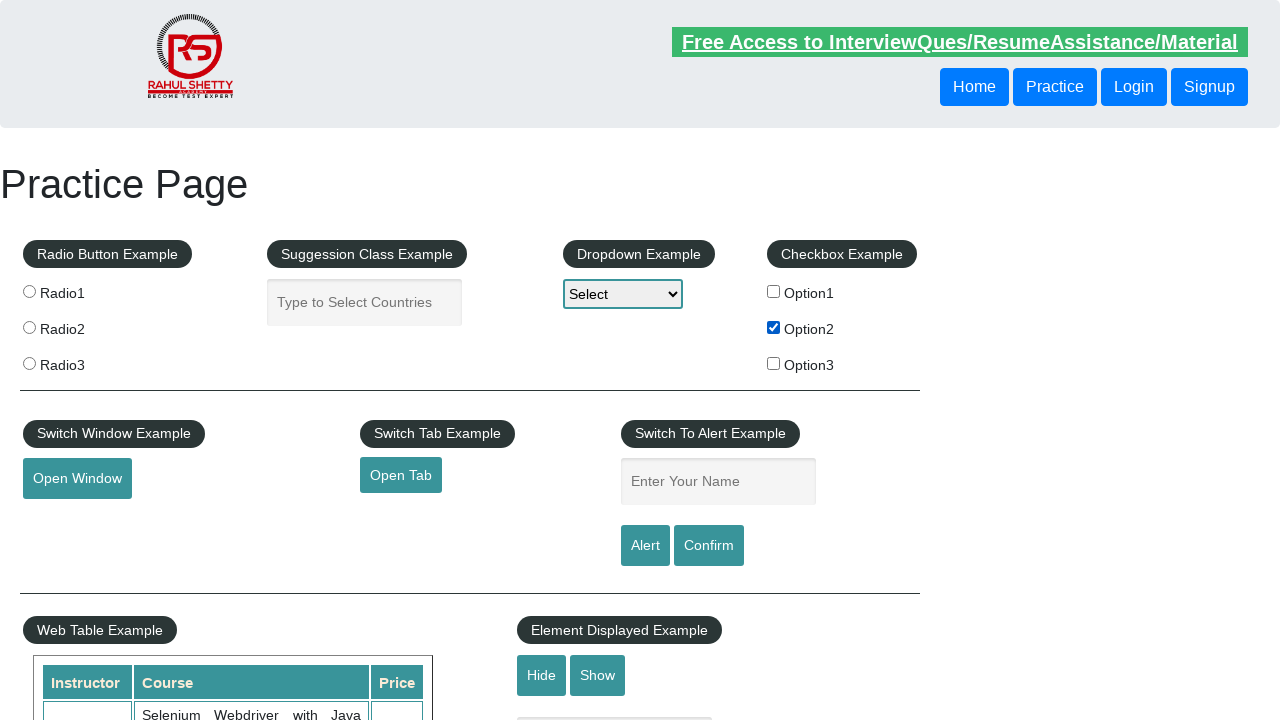

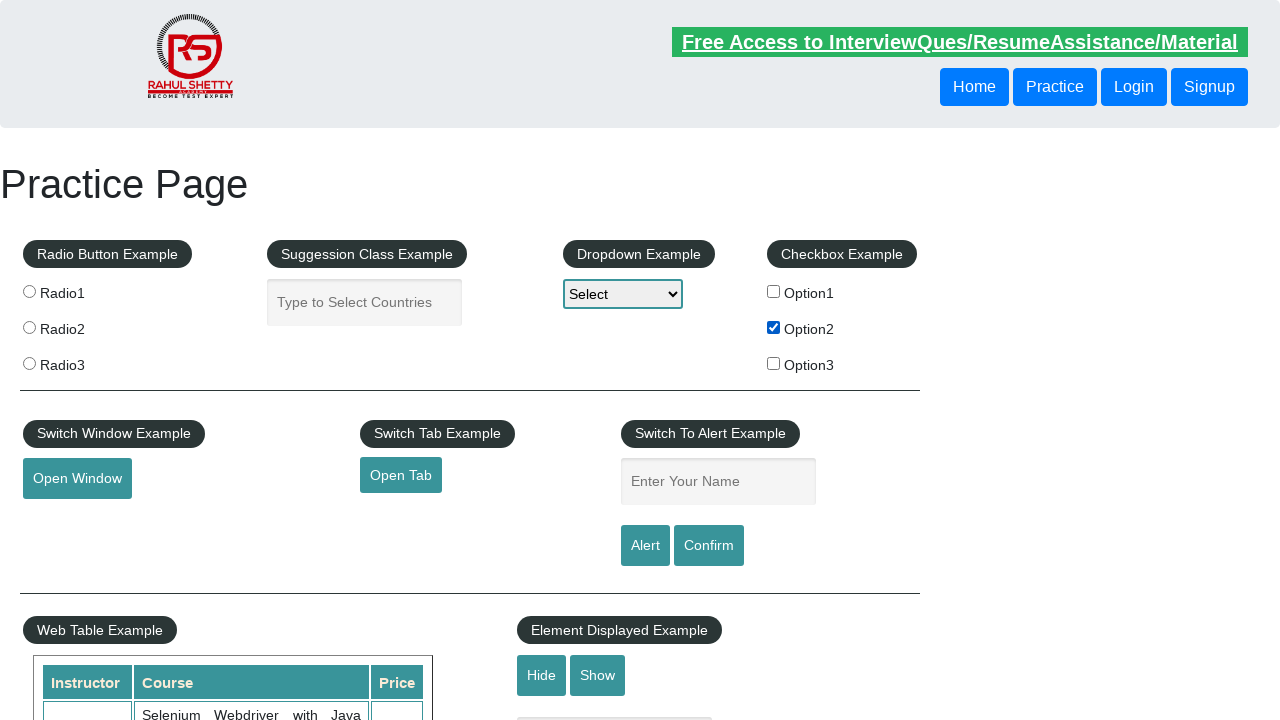